Tests the search functionality by searching for "python" language and verifying that all results contain the search term.

Starting URL: https://www.99-bottles-of-beer.net/

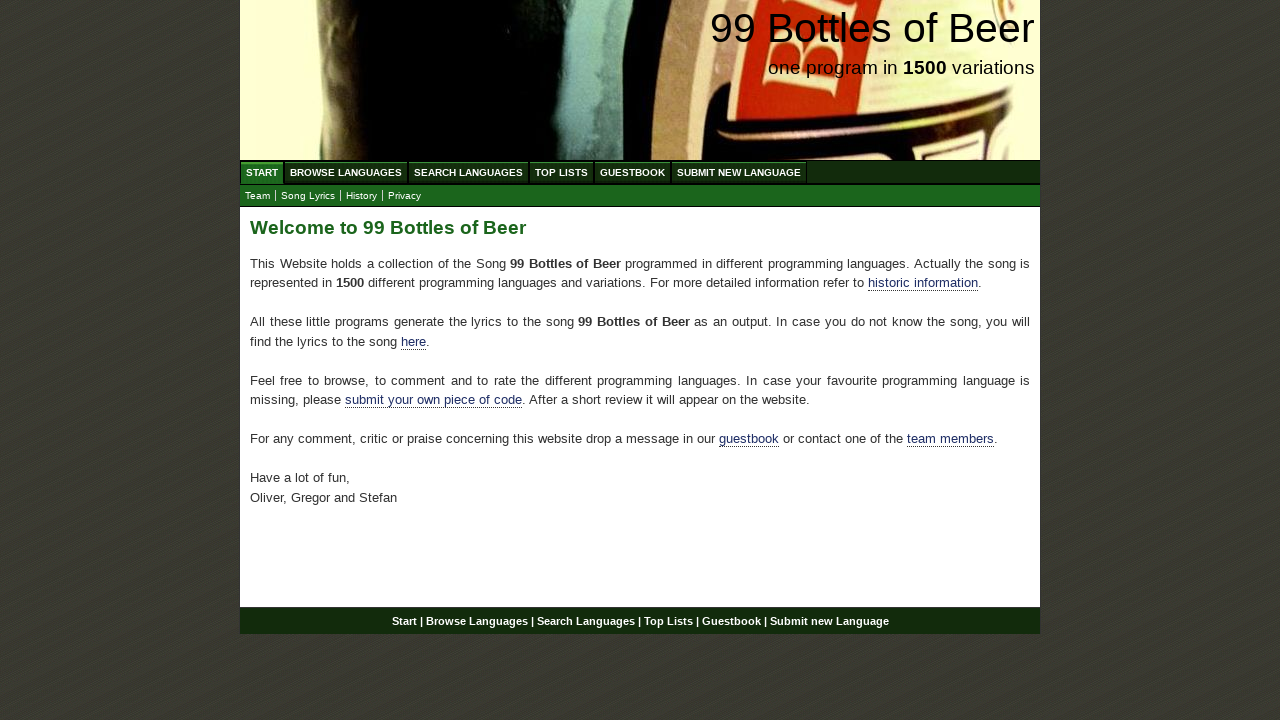

Clicked on Search Languages menu at (468, 172) on xpath=//ul[@id='menu']/li/a[@href='/search.html']
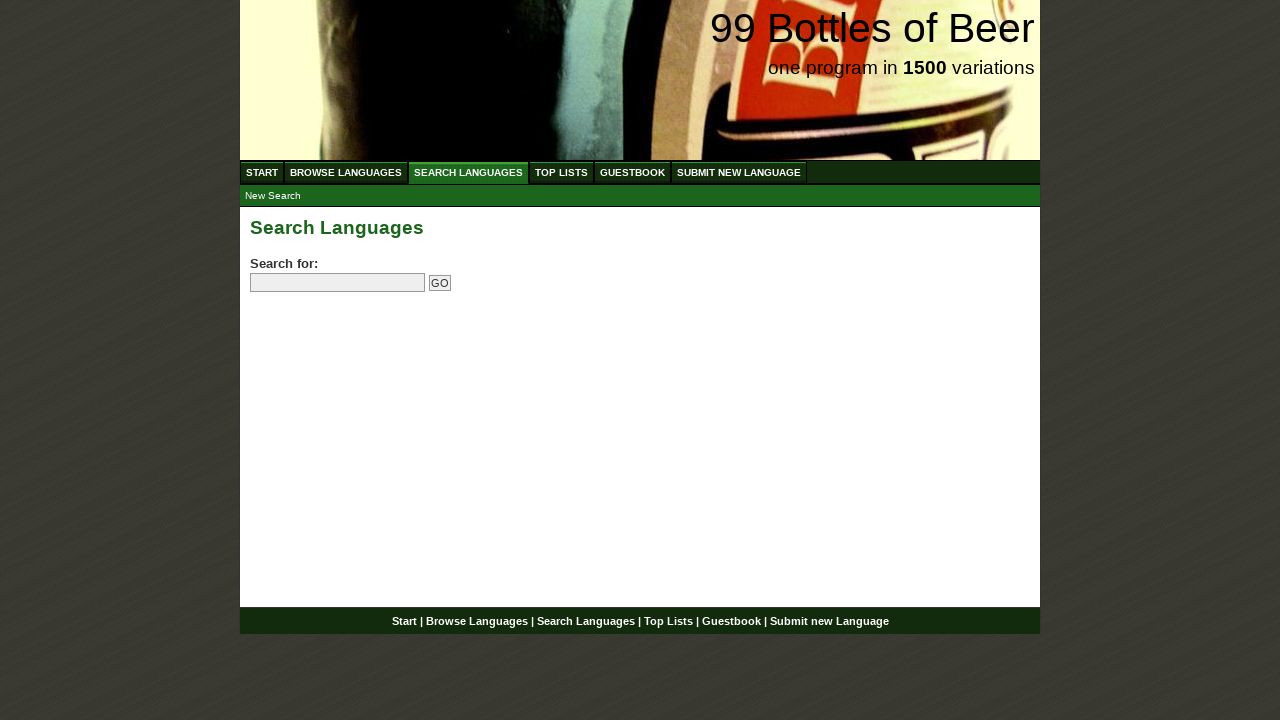

Clicked on search input field at (338, 283) on input[name='search']
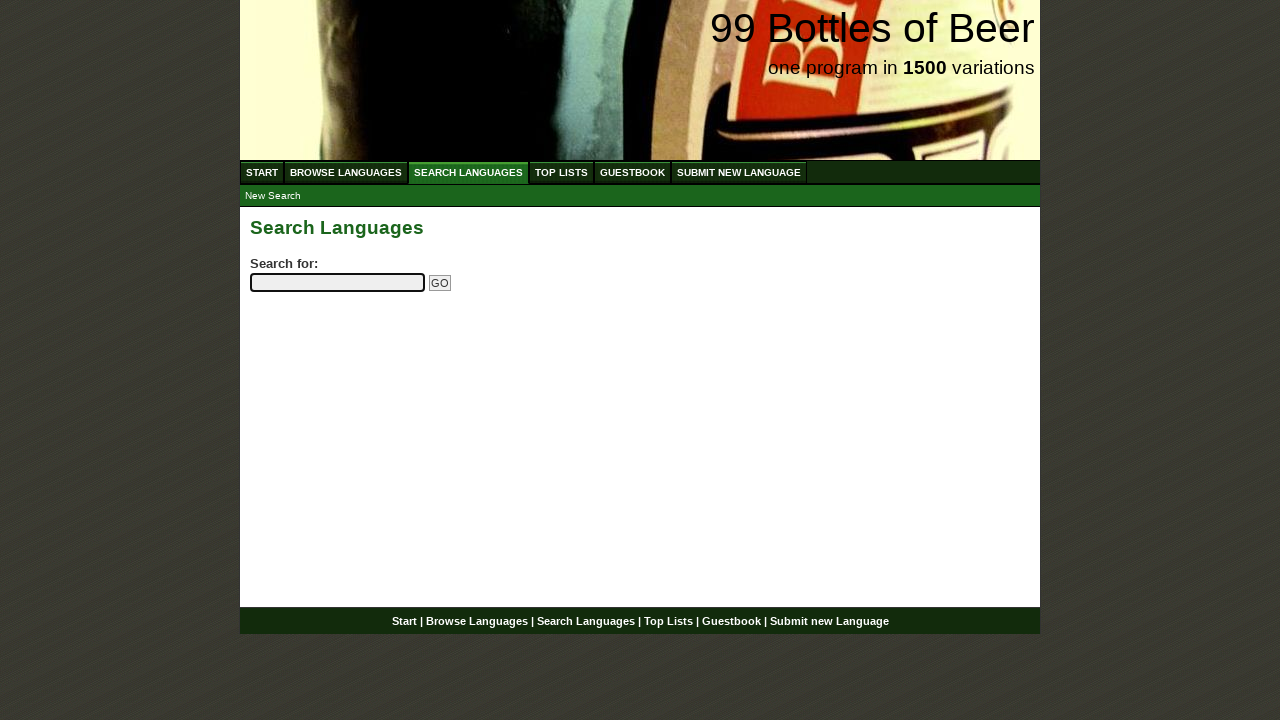

Filled search field with 'python' on input[name='search']
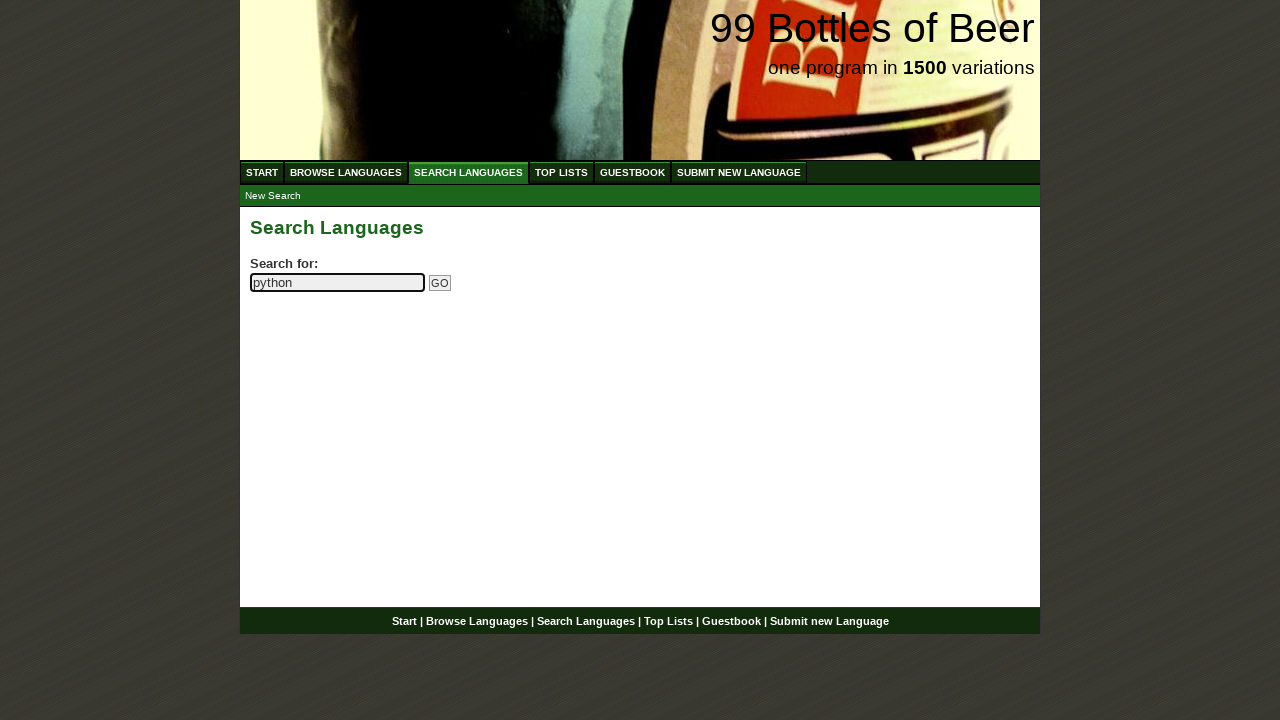

Clicked Go button to submit search at (440, 283) on input[name='submitsearch']
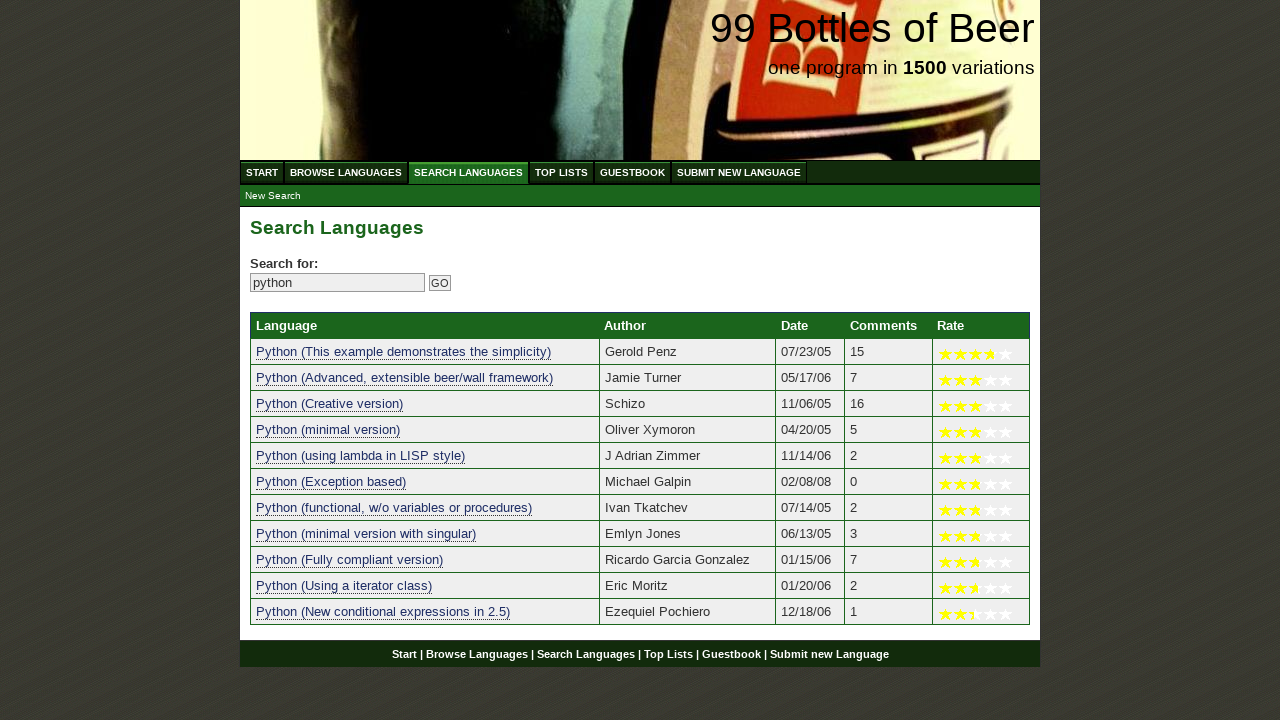

Search results table loaded with language entries
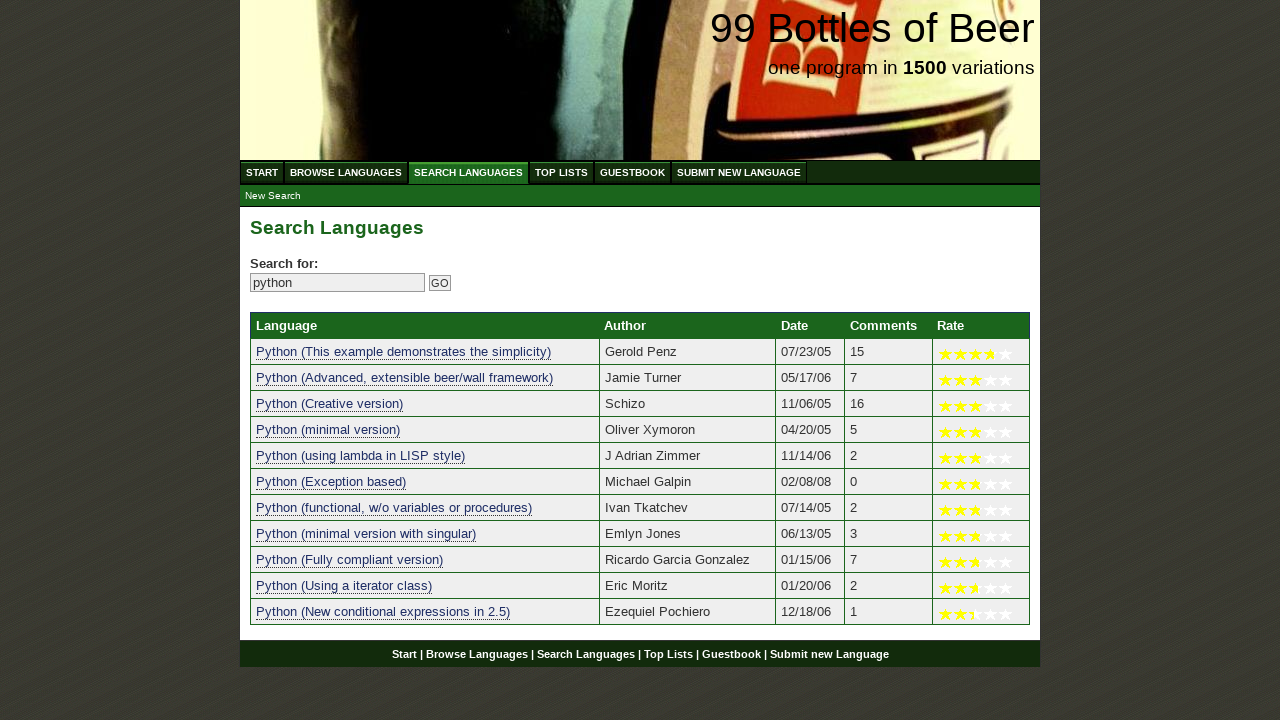

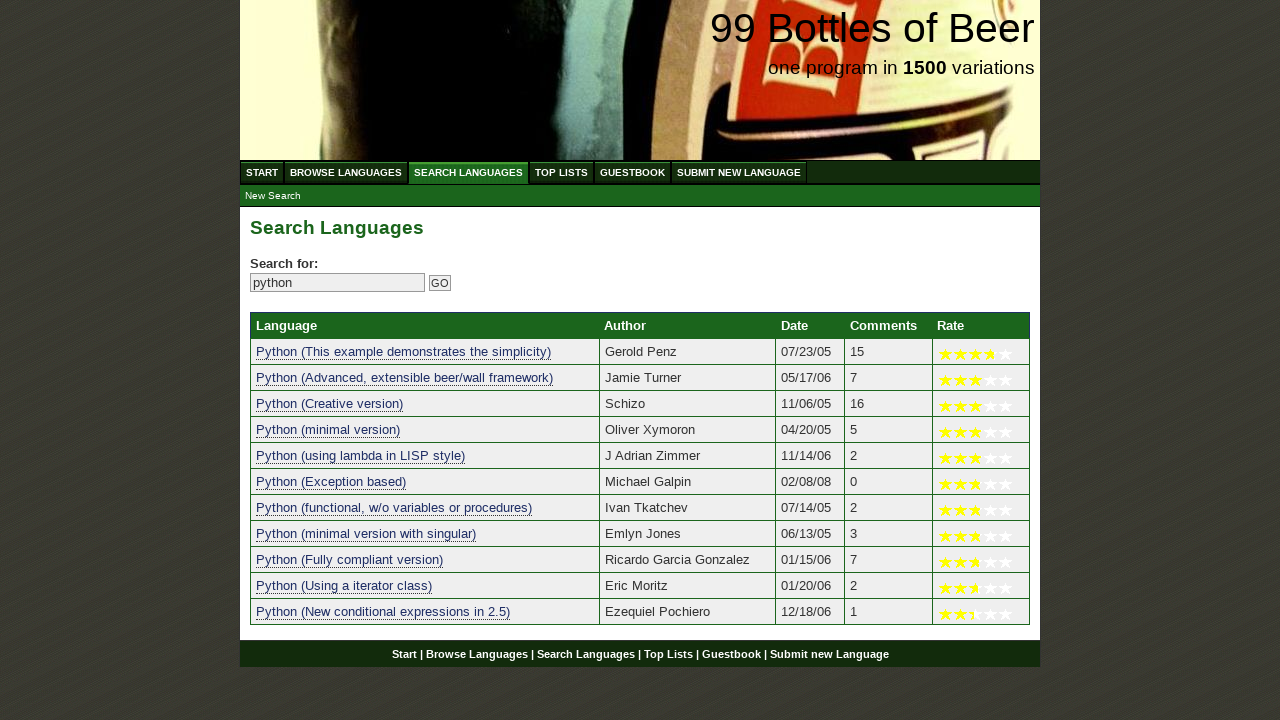